Tests loading functionality by waiting for and clicking the green and blue button, then waiting for the combined color element to become visible

Starting URL: https://kristinek.github.io/site/examples/loading_color

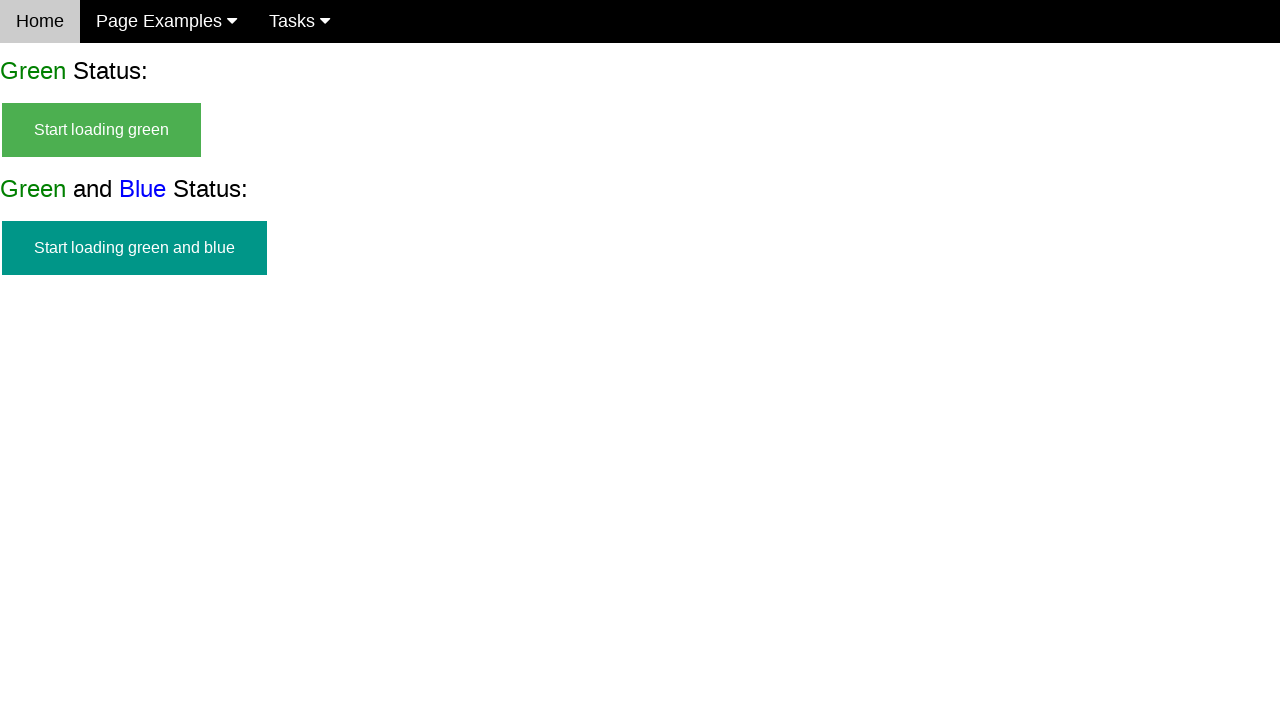

Waited for green and blue button to become visible
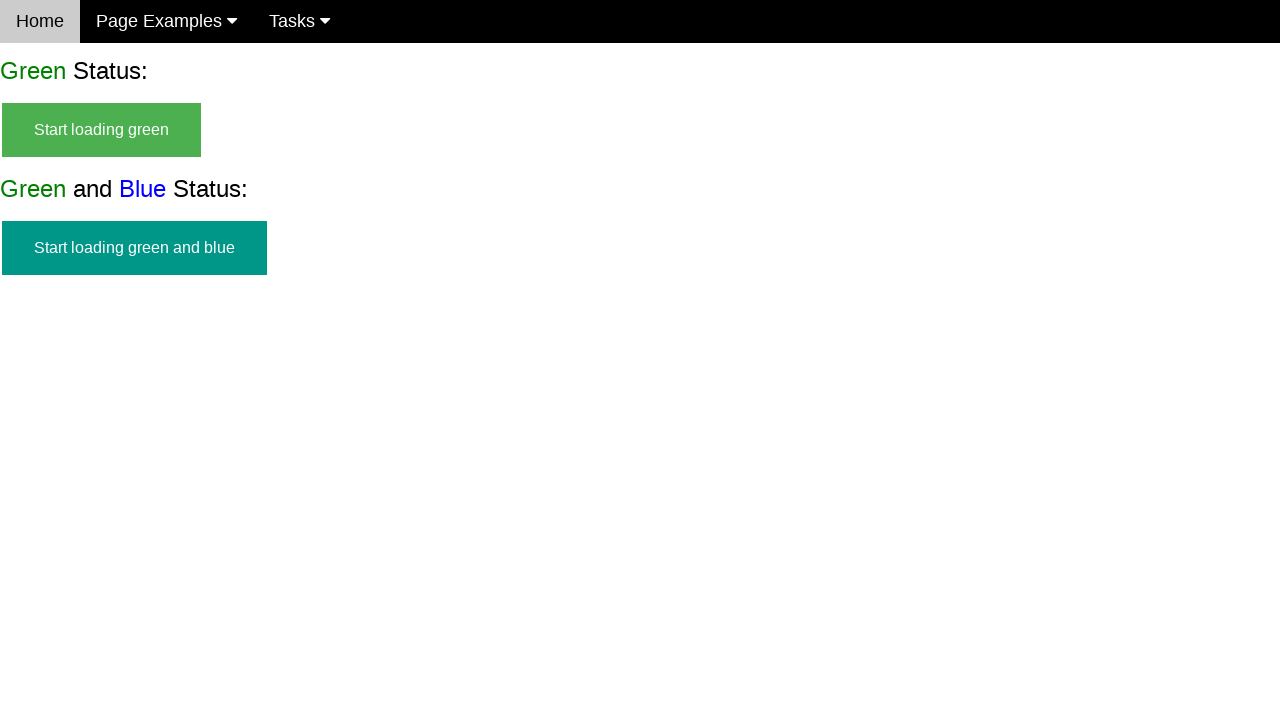

Clicked the green and blue button to start loading at (134, 248) on #start_green_and_blue
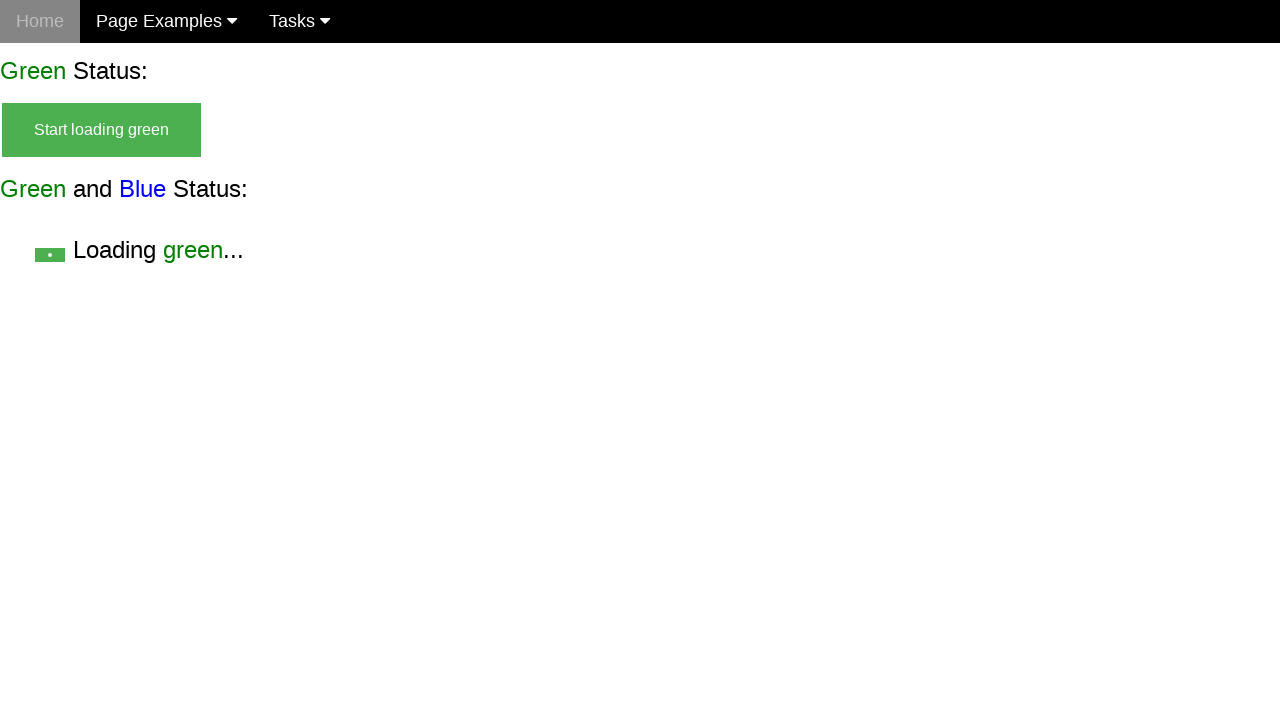

Waited for combined green and blue color element to become visible
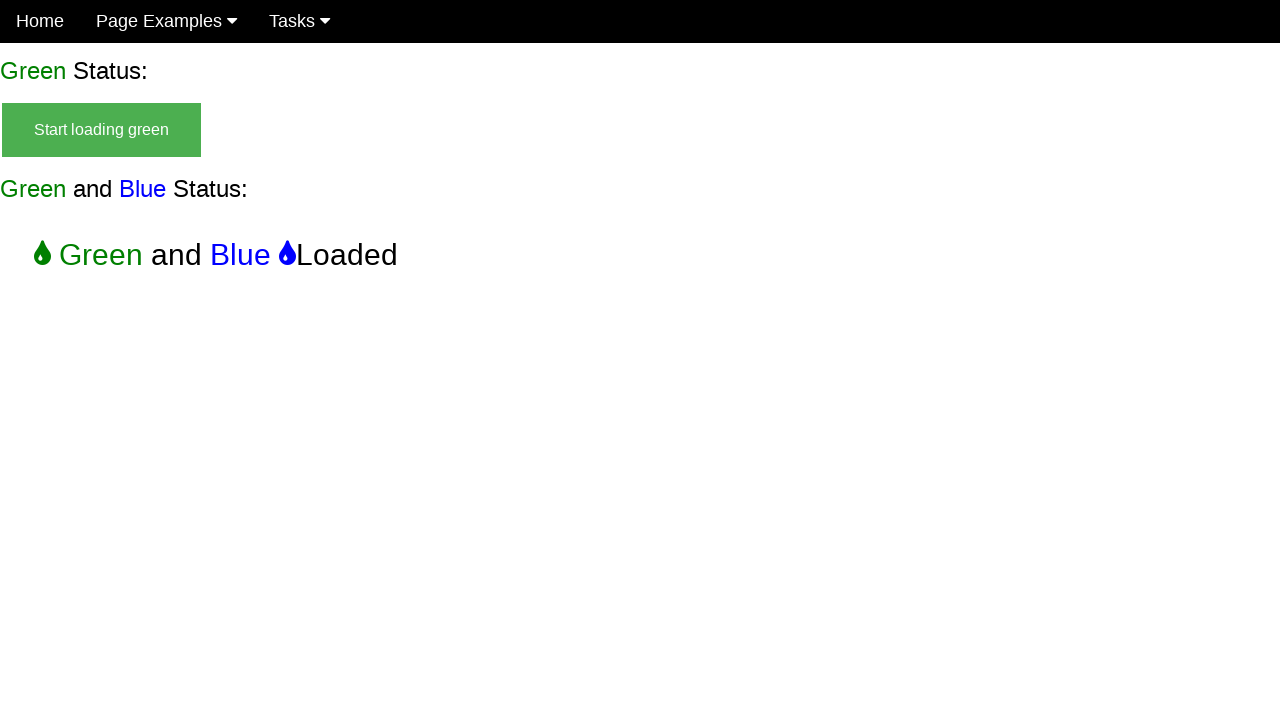

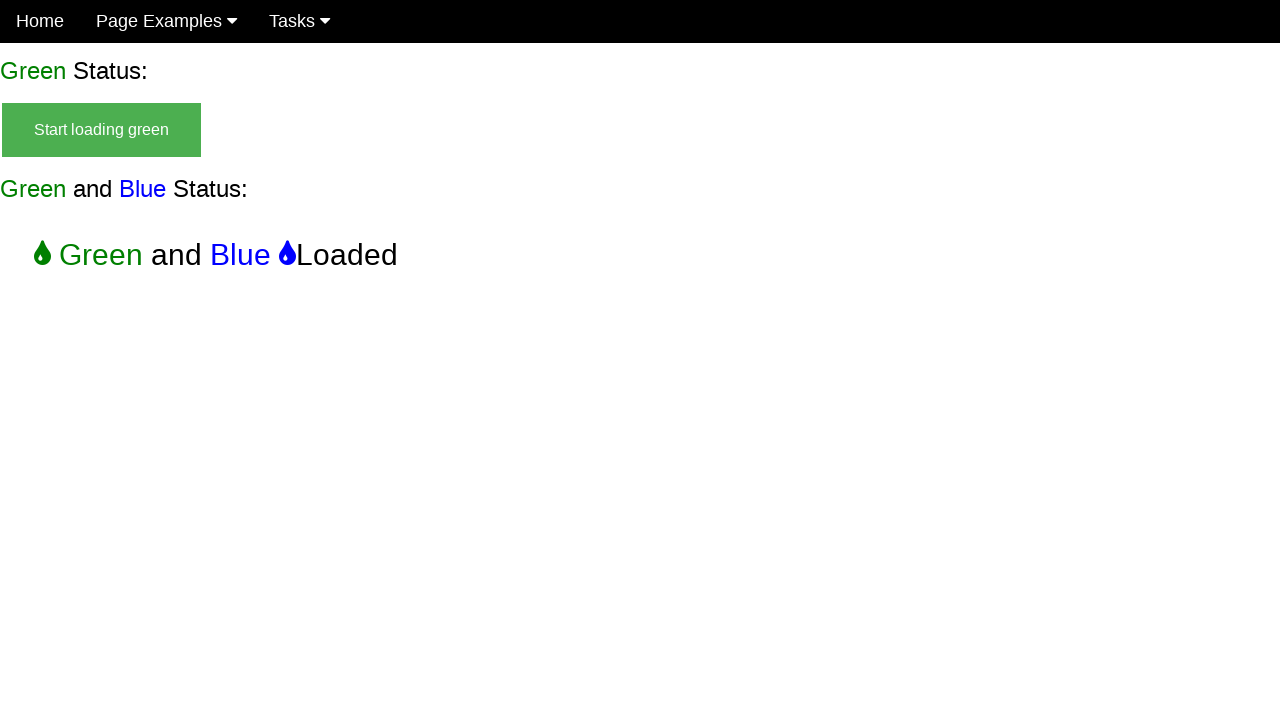